Tests login with valid email but wrong password and verifies the "Wrong password" error message appears

Starting URL: https://vue-demo.daniel-avellaneda.com/login

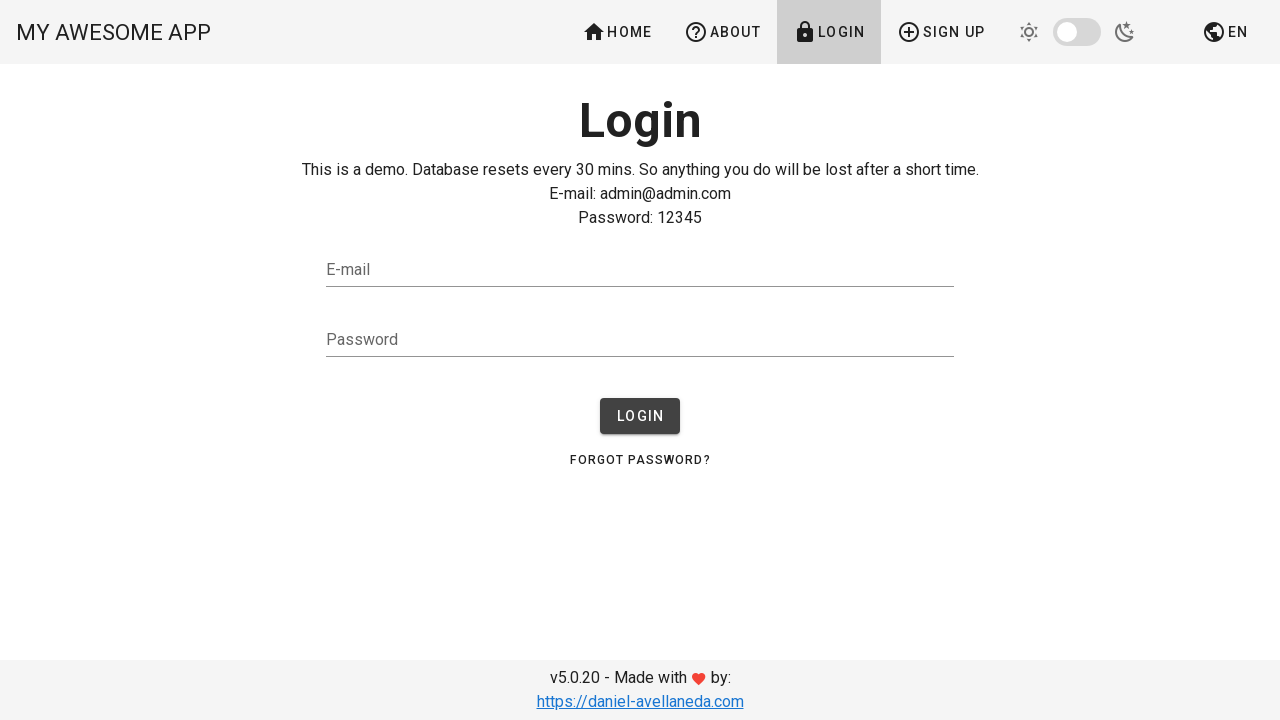

Filled email field with 'admin@admin.com' on #email
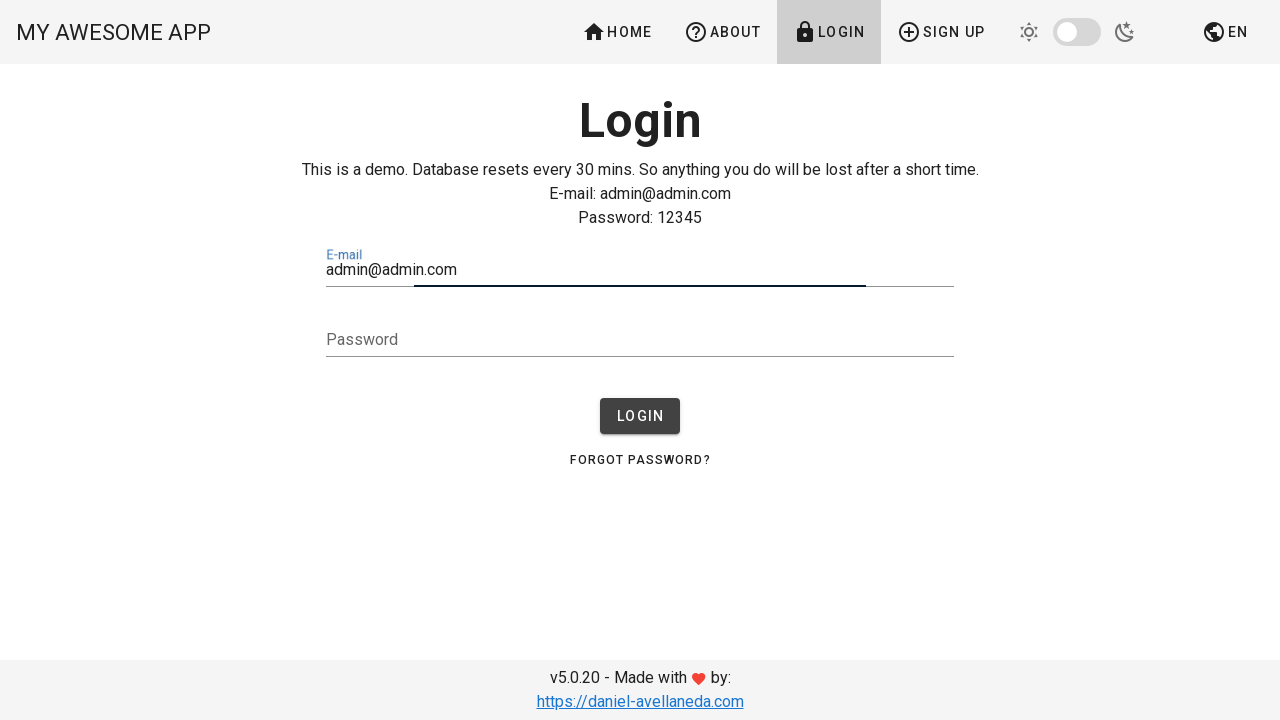

Filled password field with wrong password on #password
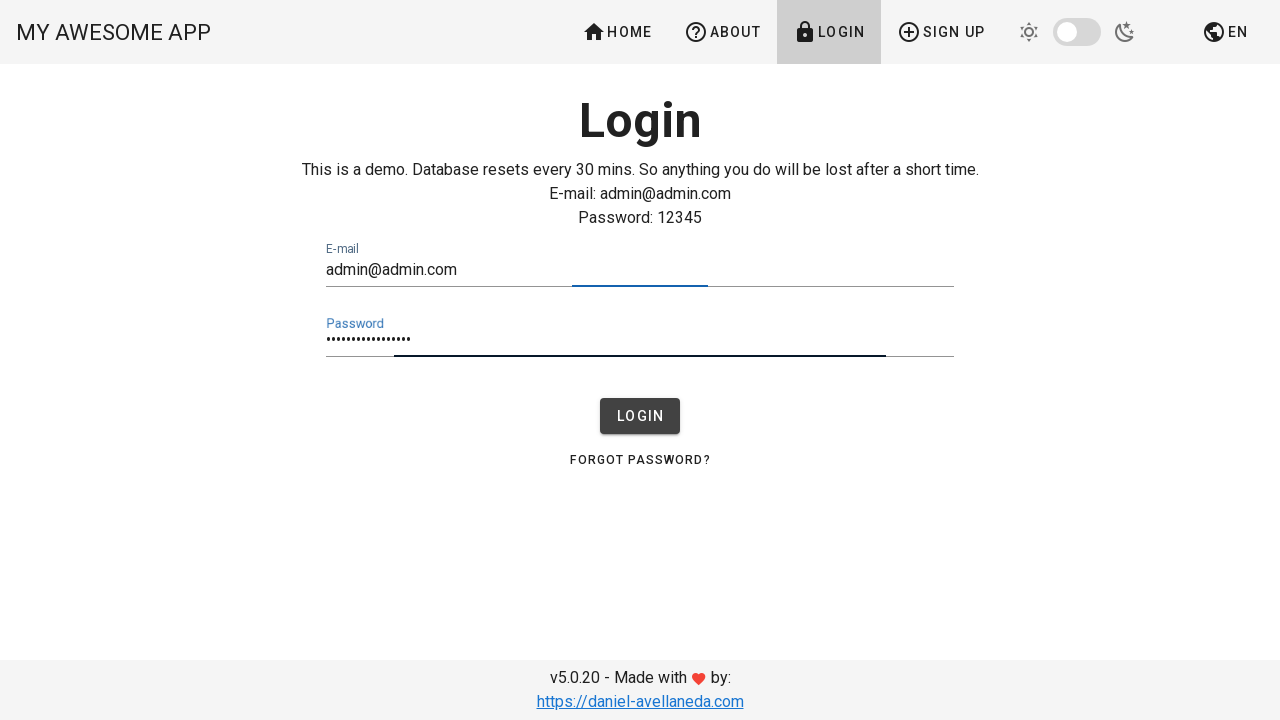

Clicked login button at (640, 416) on xpath=//*[@id="app"]/div[1]/main/div/div[2]/div/div/div[3]/span/form/div/div[3]/
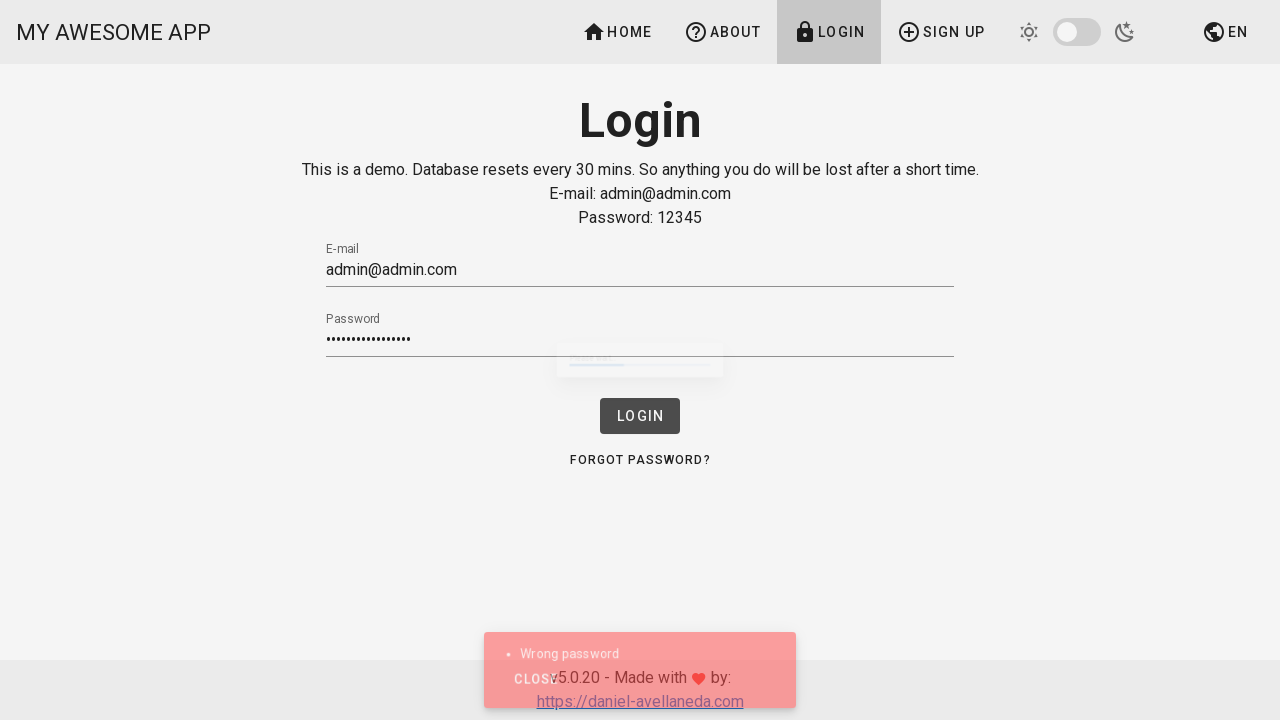

Error message element appeared
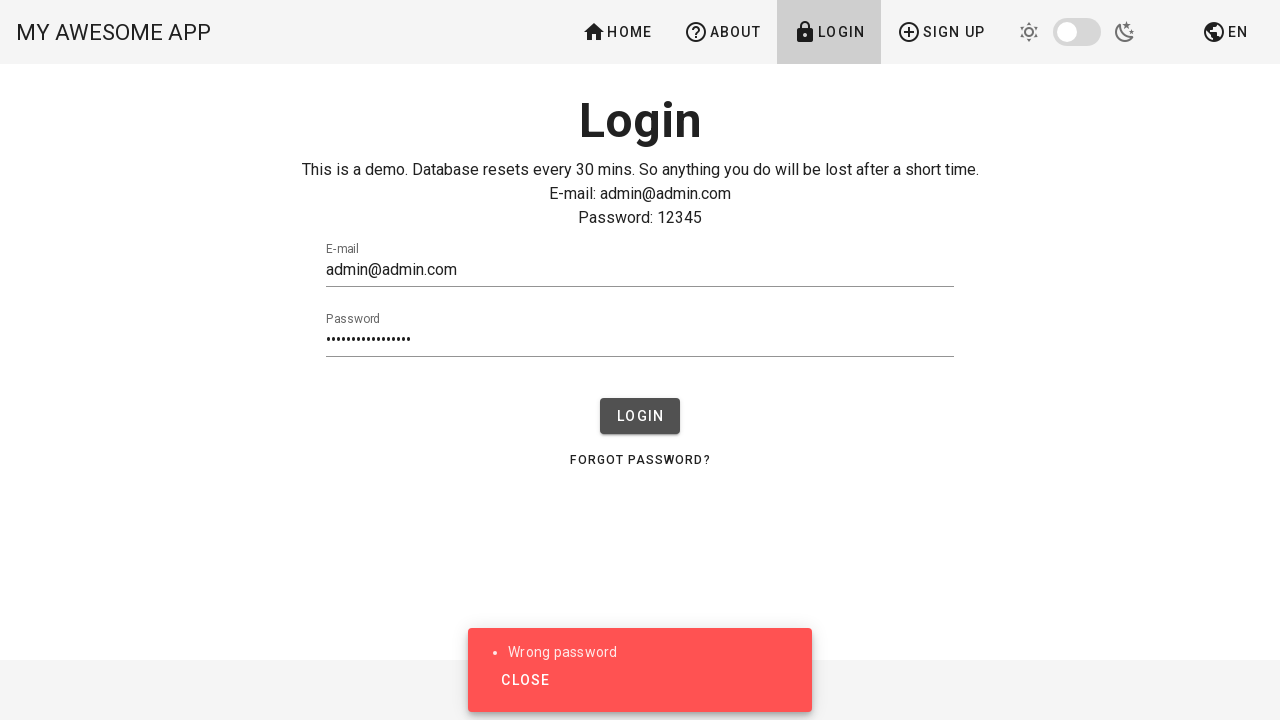

Verified error message shows 'Wrong password'
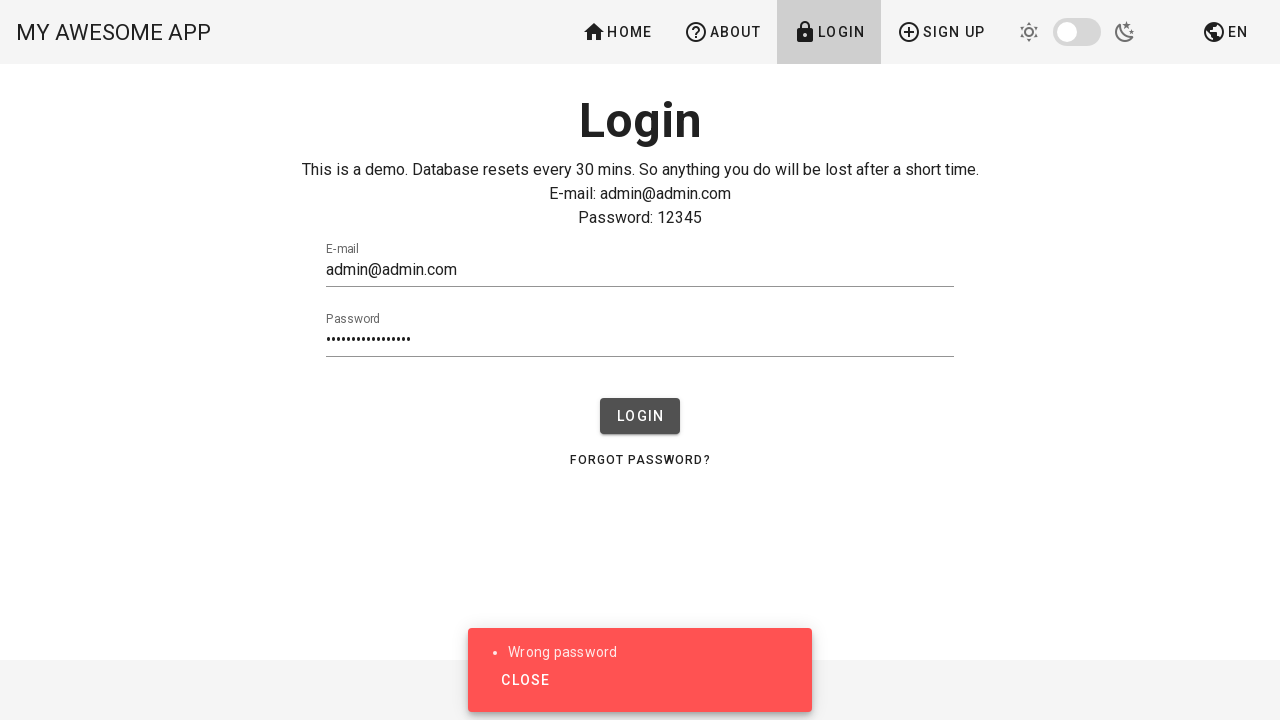

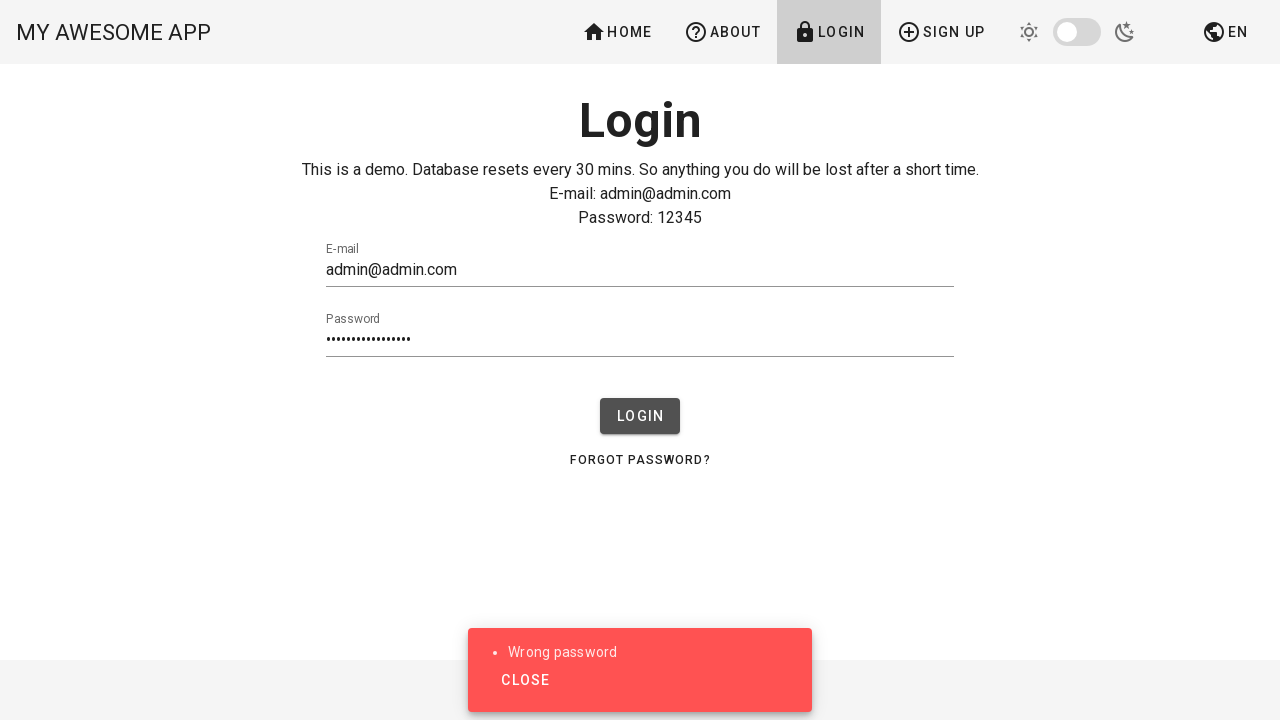